Tests navigation on GitHub by visiting the homepage, navigating to a user profile page, verifying the page title contains the username, and then navigating back to the homepage.

Starting URL: https://github.com

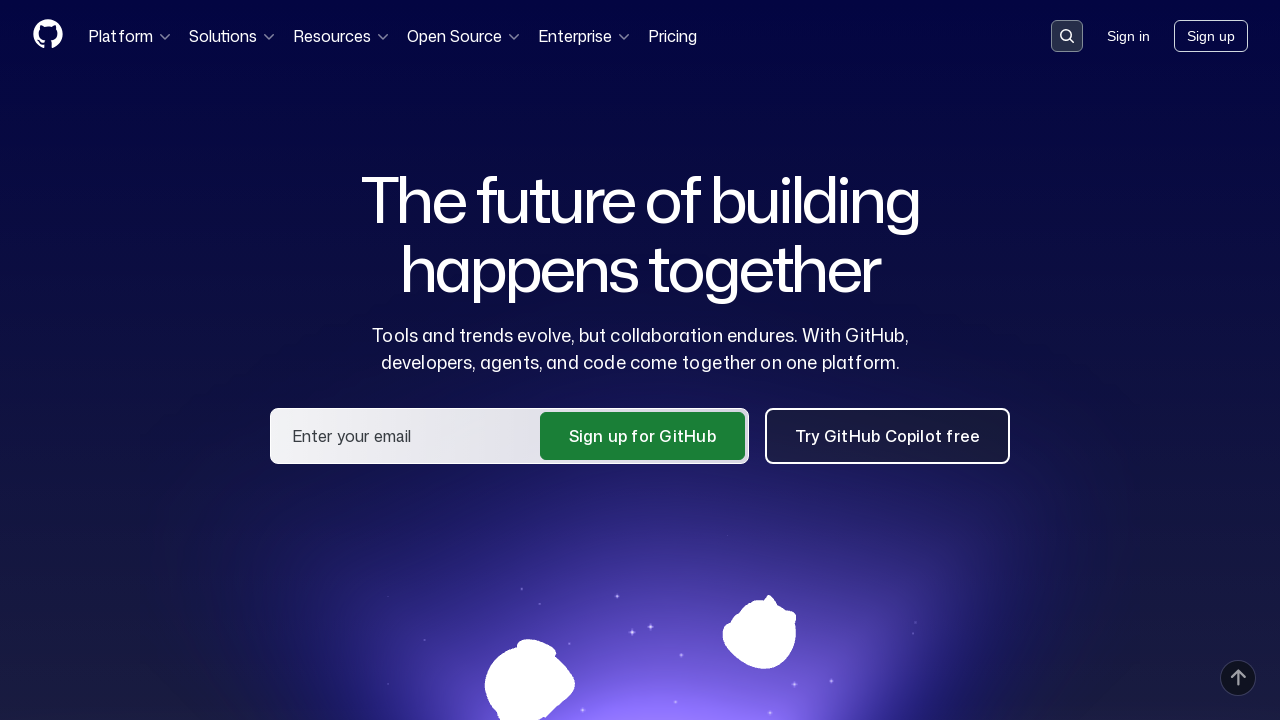

GitHub homepage loaded and DOM content ready
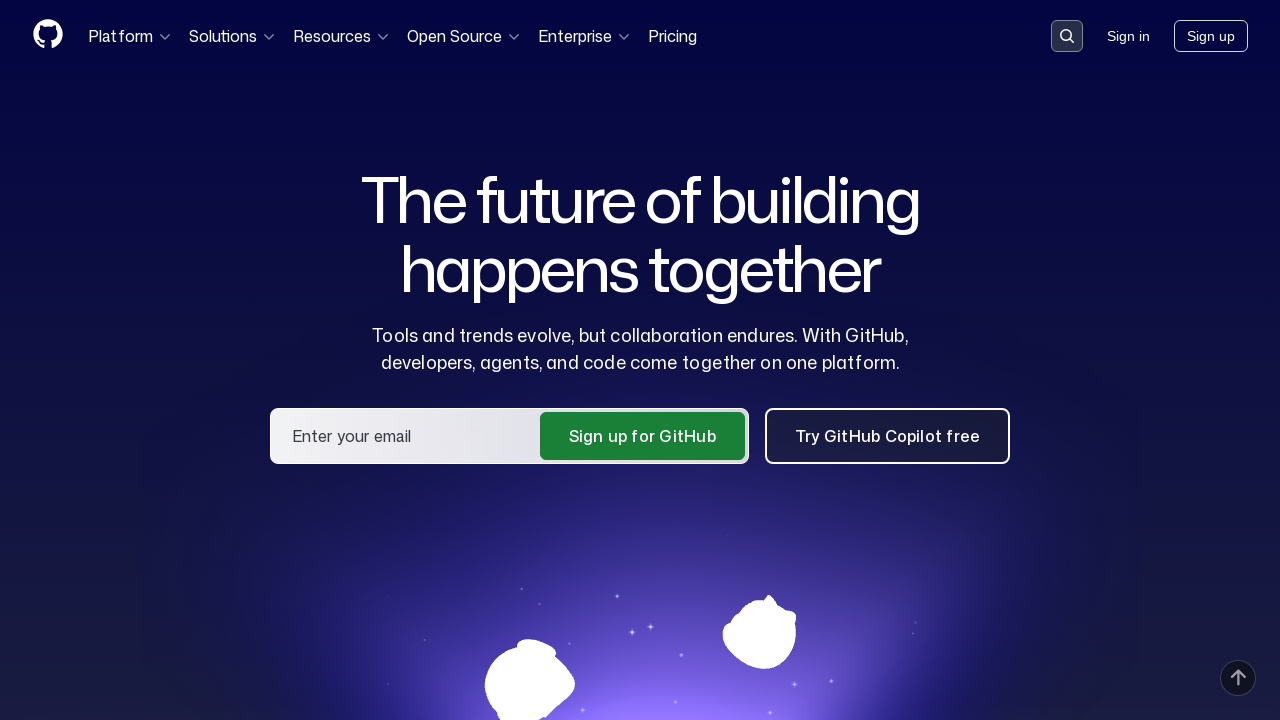

Navigated to user profile page for ali-osman-de
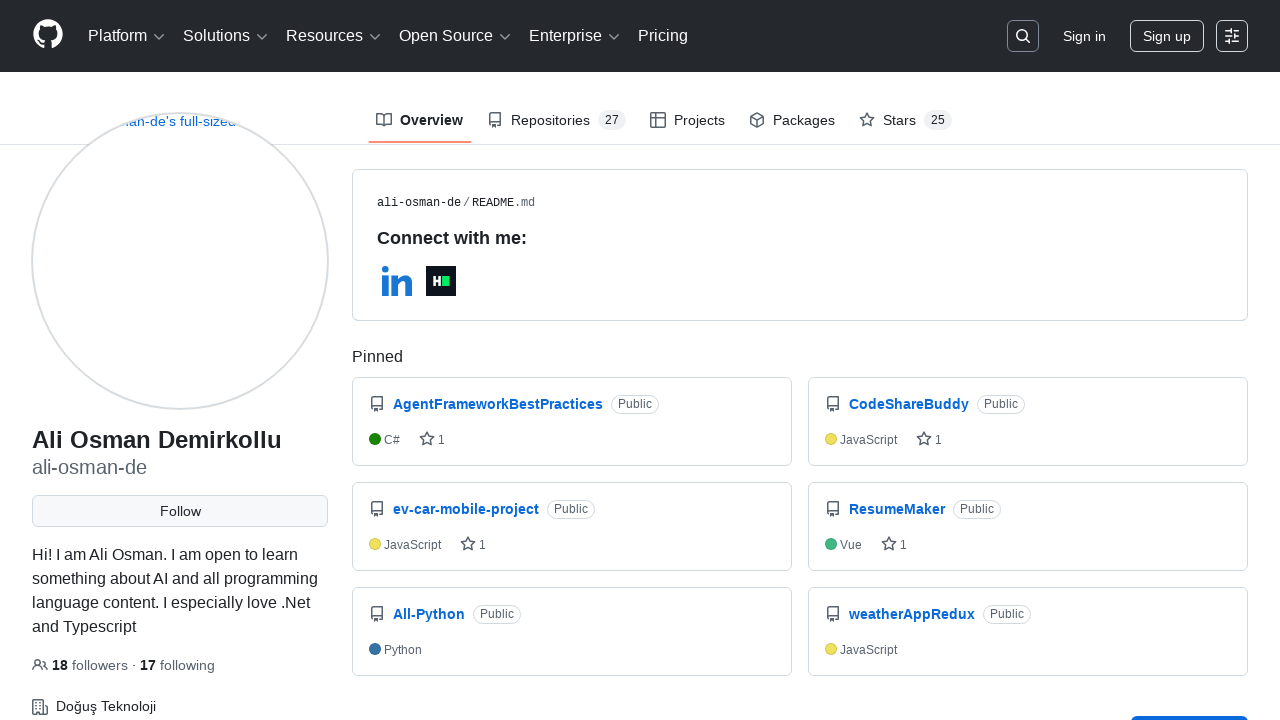

Verified page title contains username 'ali-osman-de'
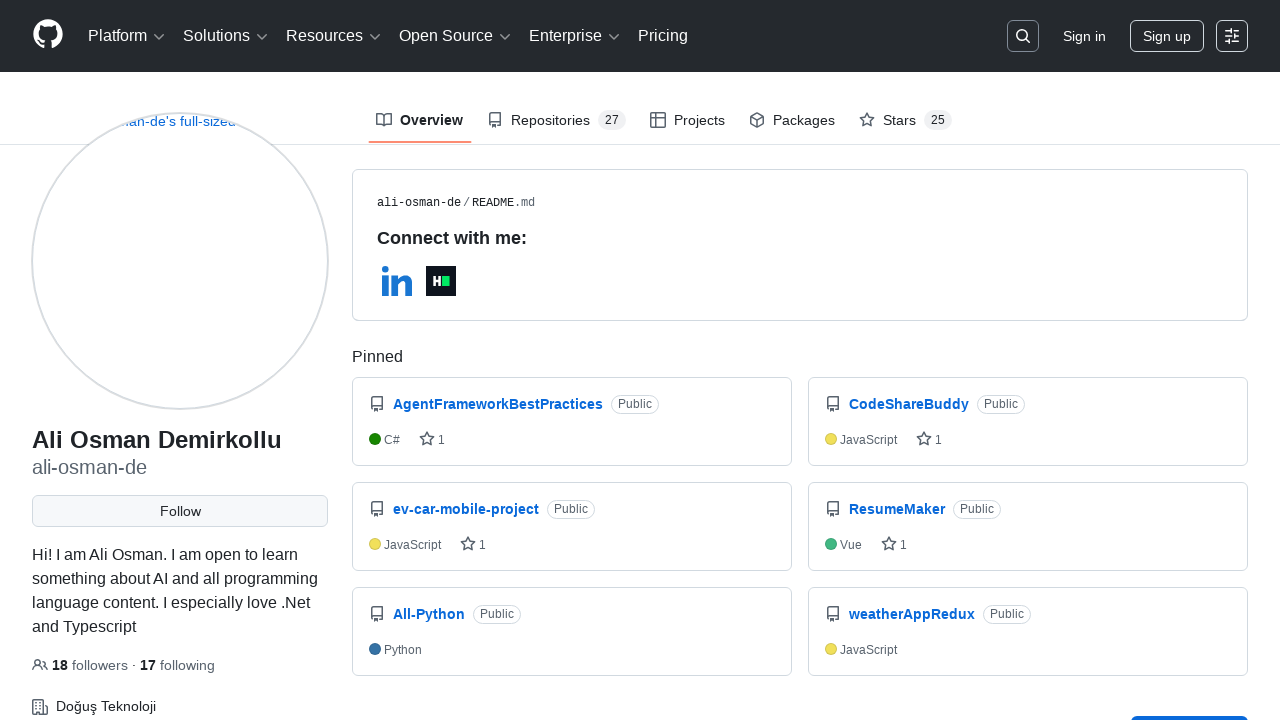

Navigated back to GitHub homepage
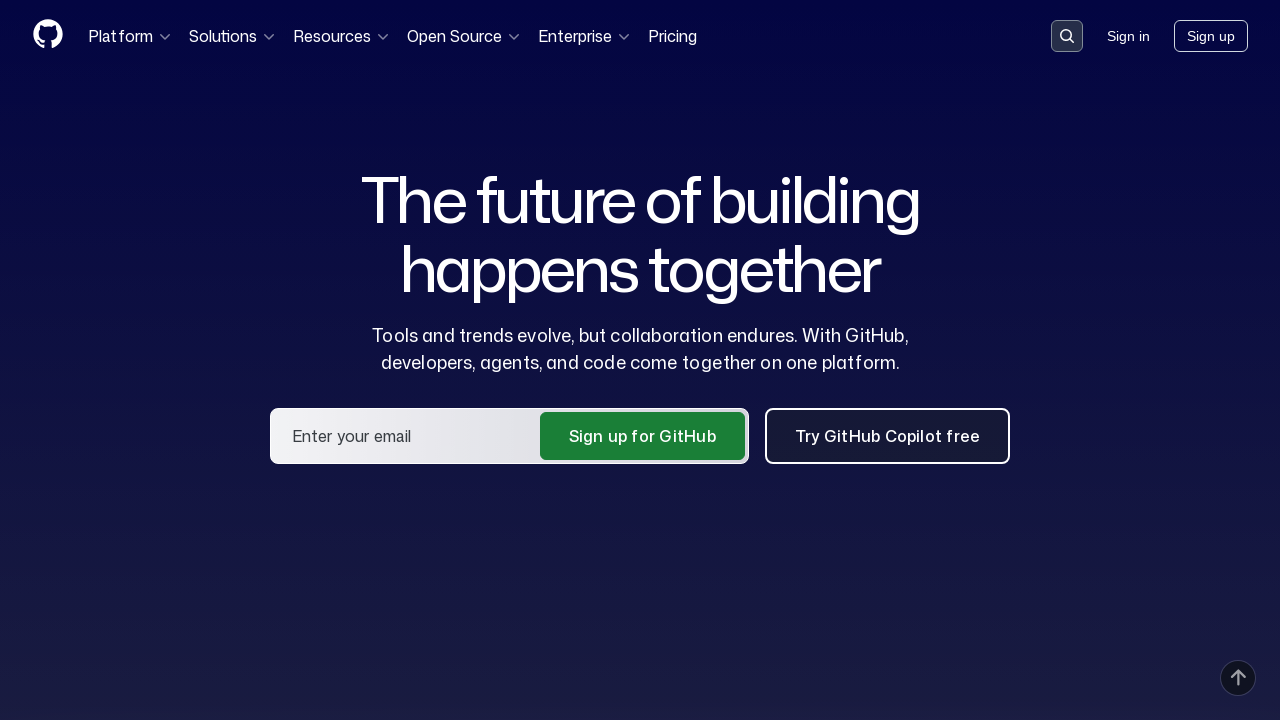

Homepage loaded and DOM content ready after navigation back
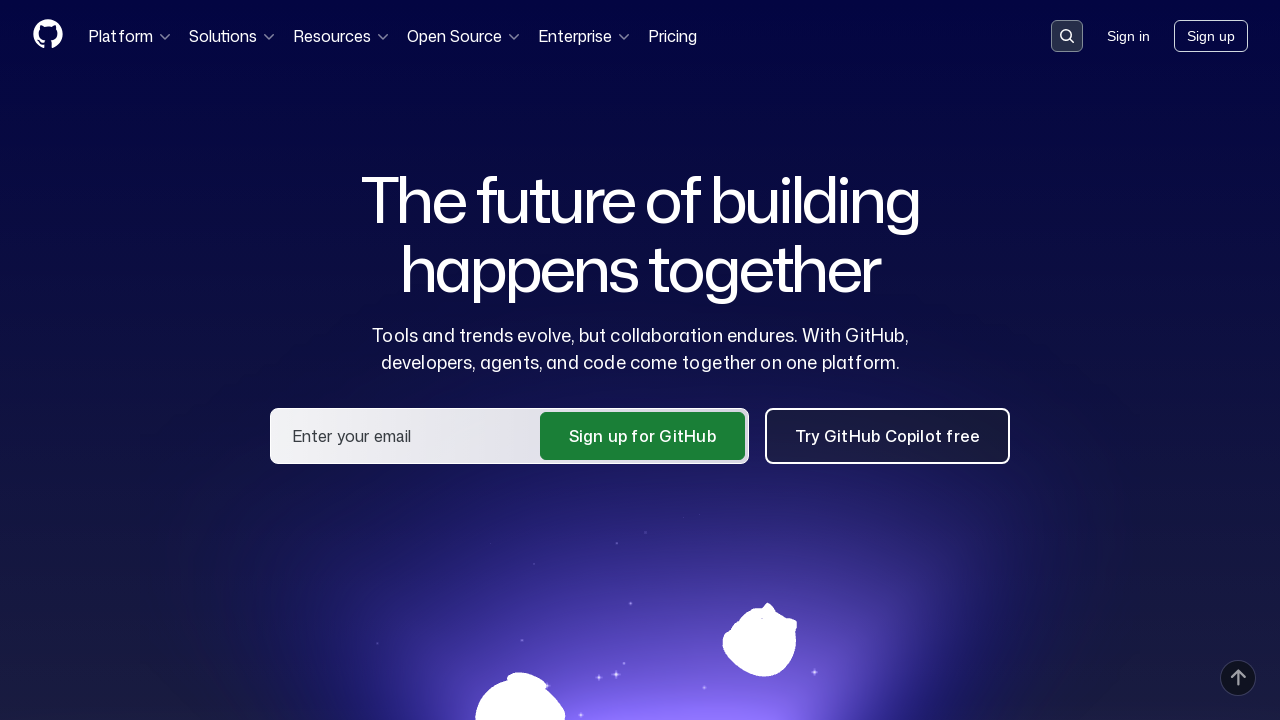

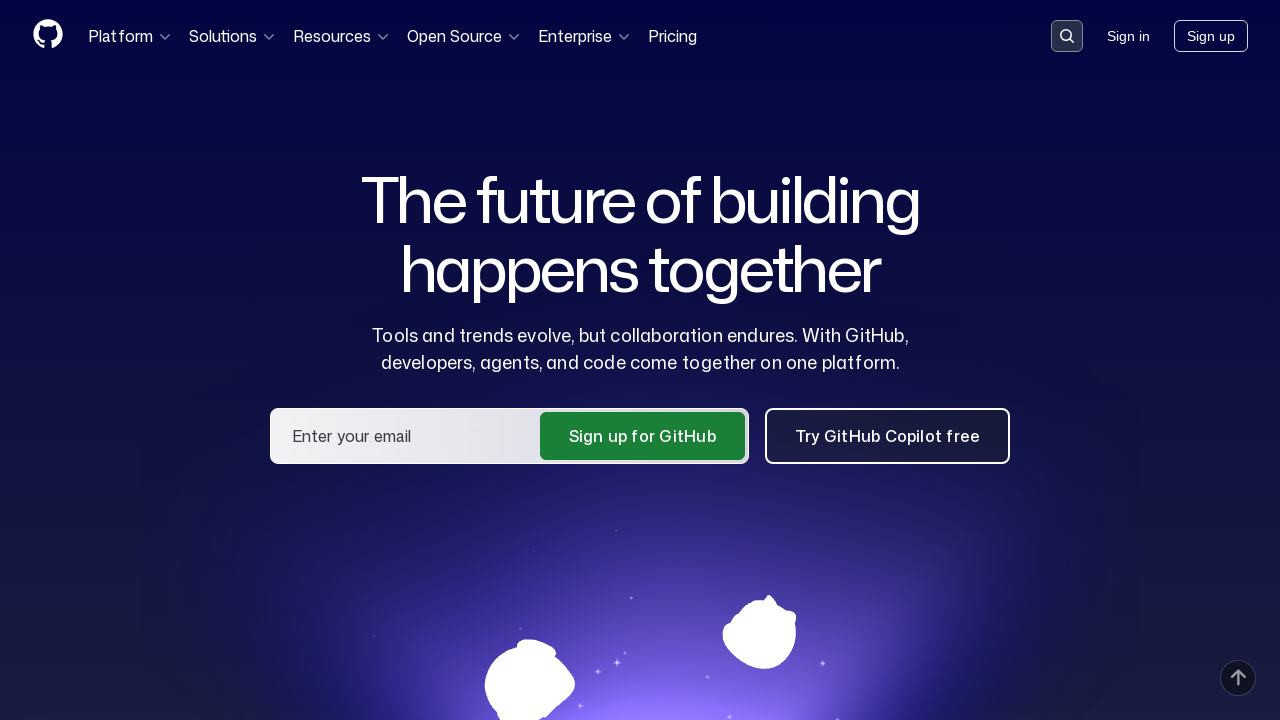